Tests a growing/clickable button challenge by clicking on a "click me" button and verifying that "Event Triggered" text appears after the click.

Starting URL: https://testpages.herokuapp.com/styled/challenges/growing-clickable.html

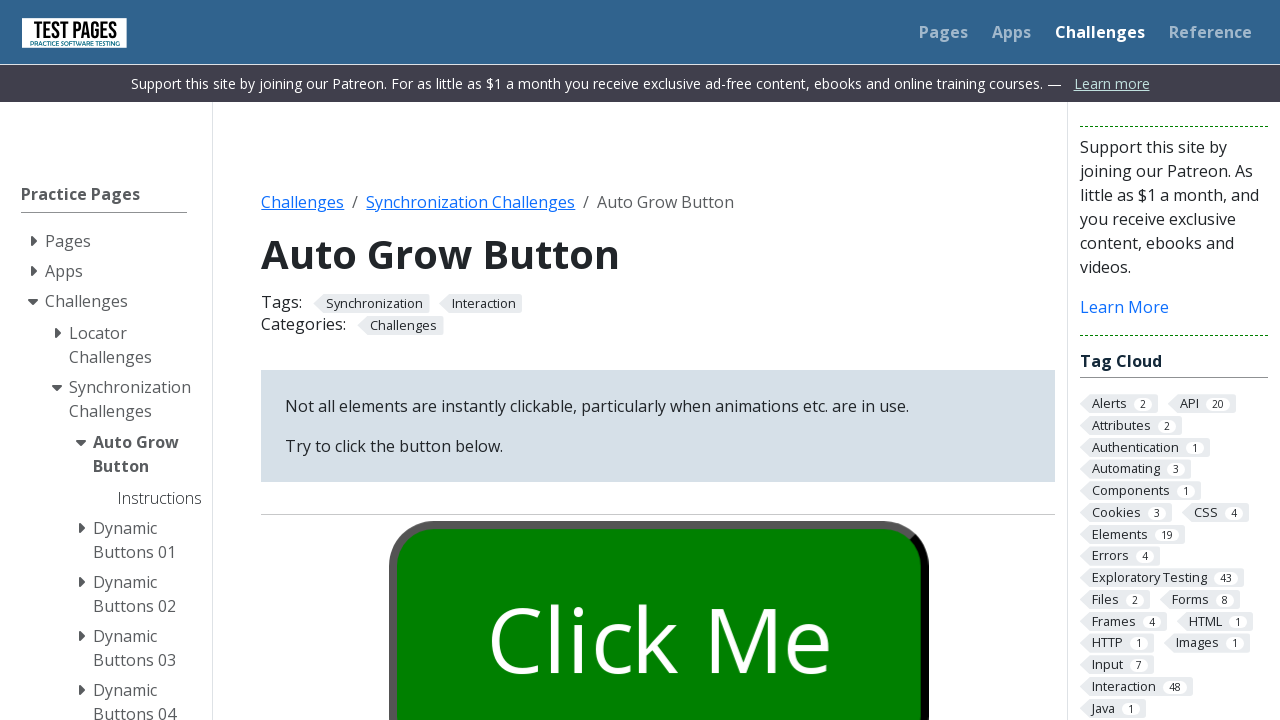

Waited for grow button to be visible
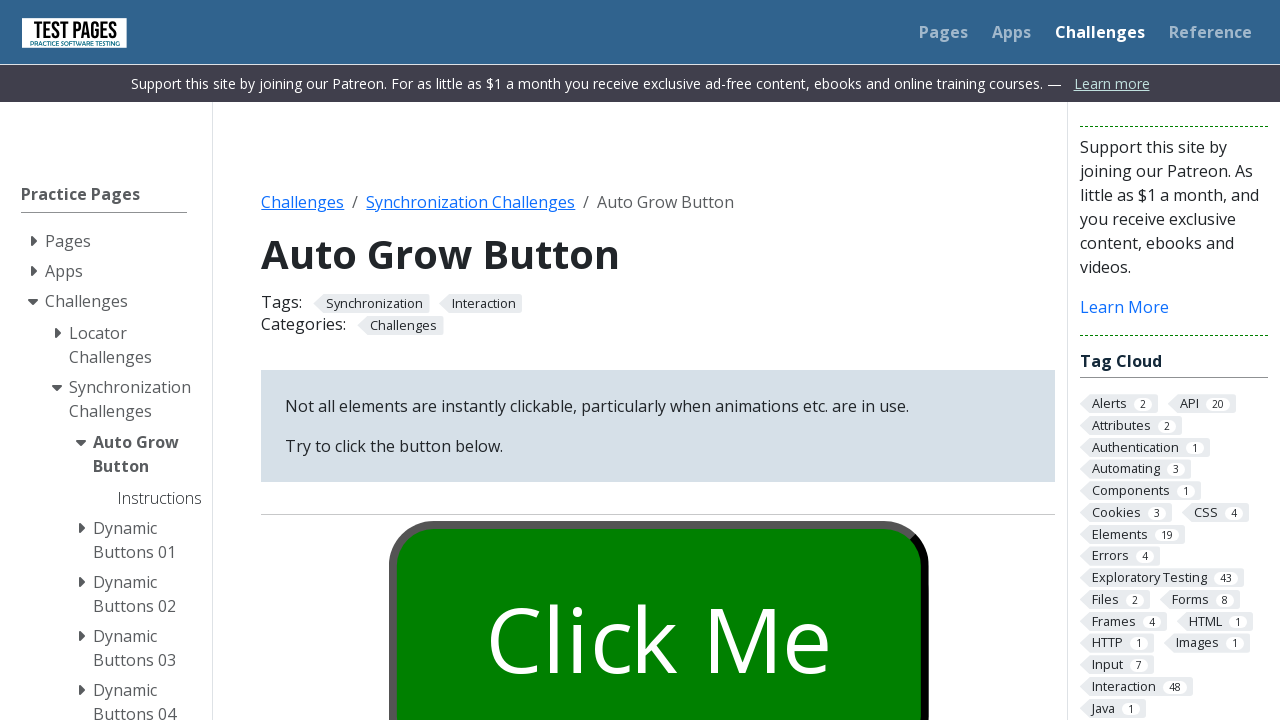

Waited 4 seconds for button animation to complete
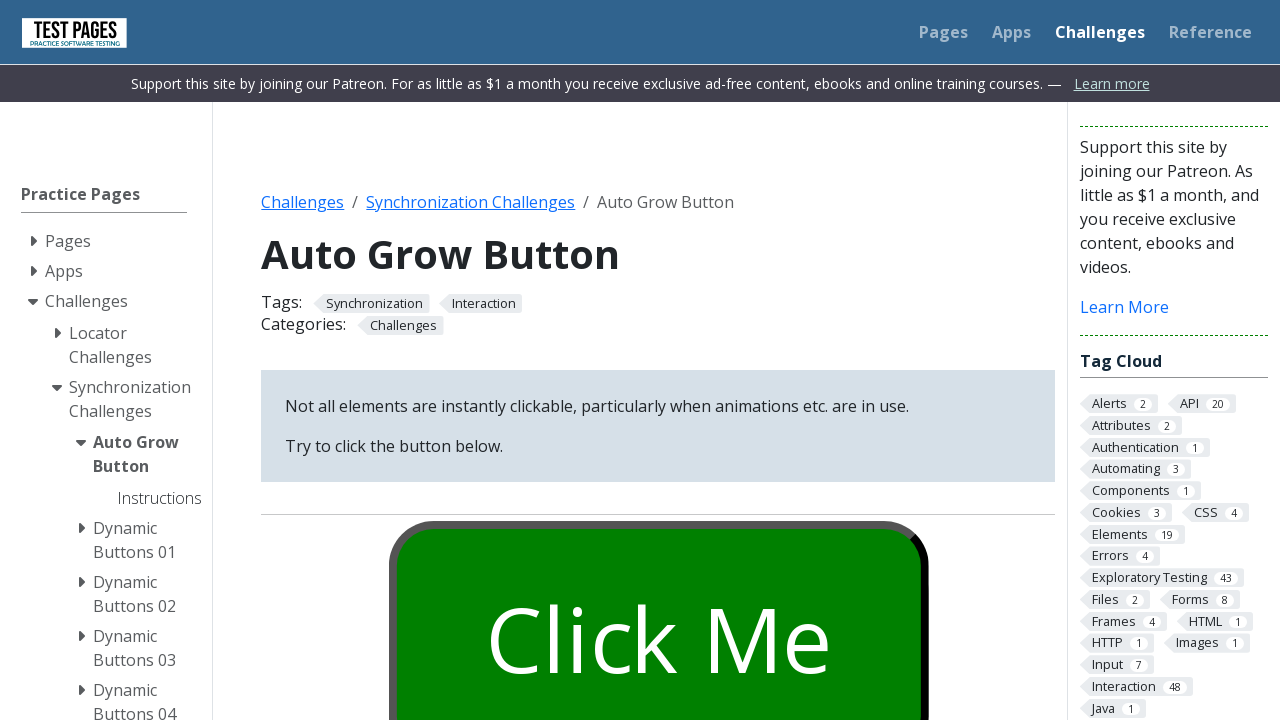

Clicked the grow button at (658, 600) on #growbutton
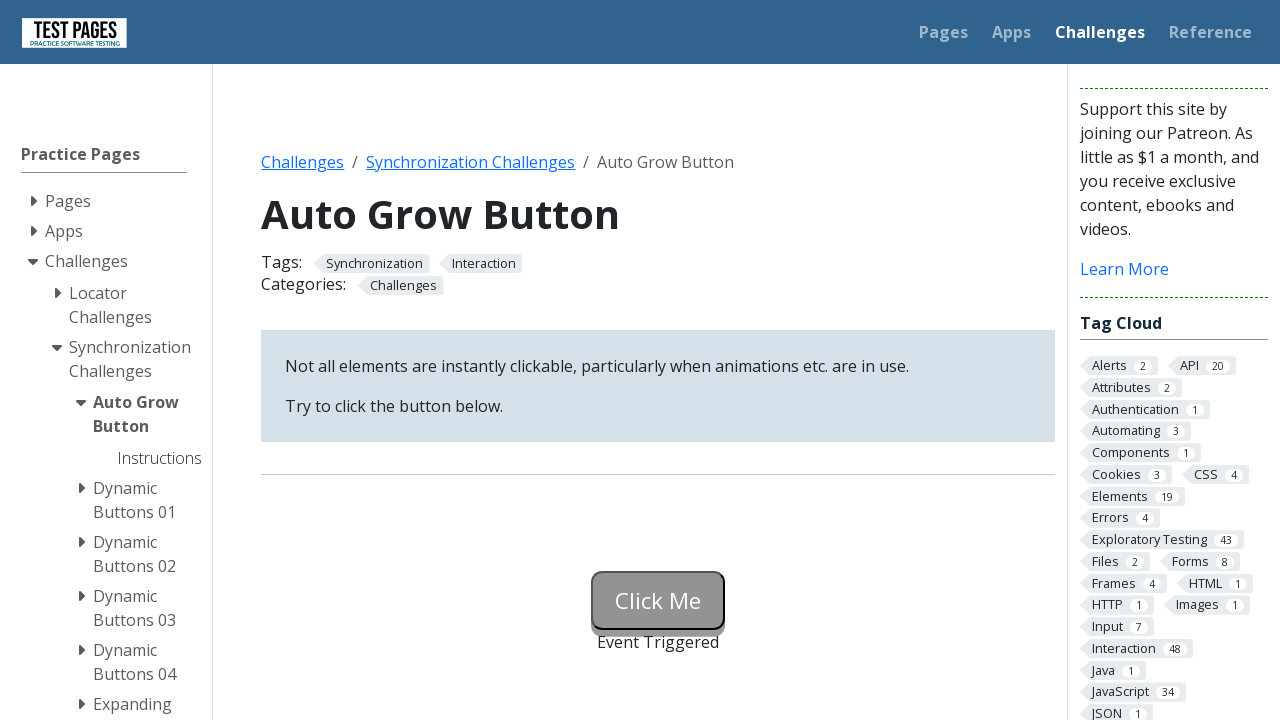

Retrieved status text from button status element
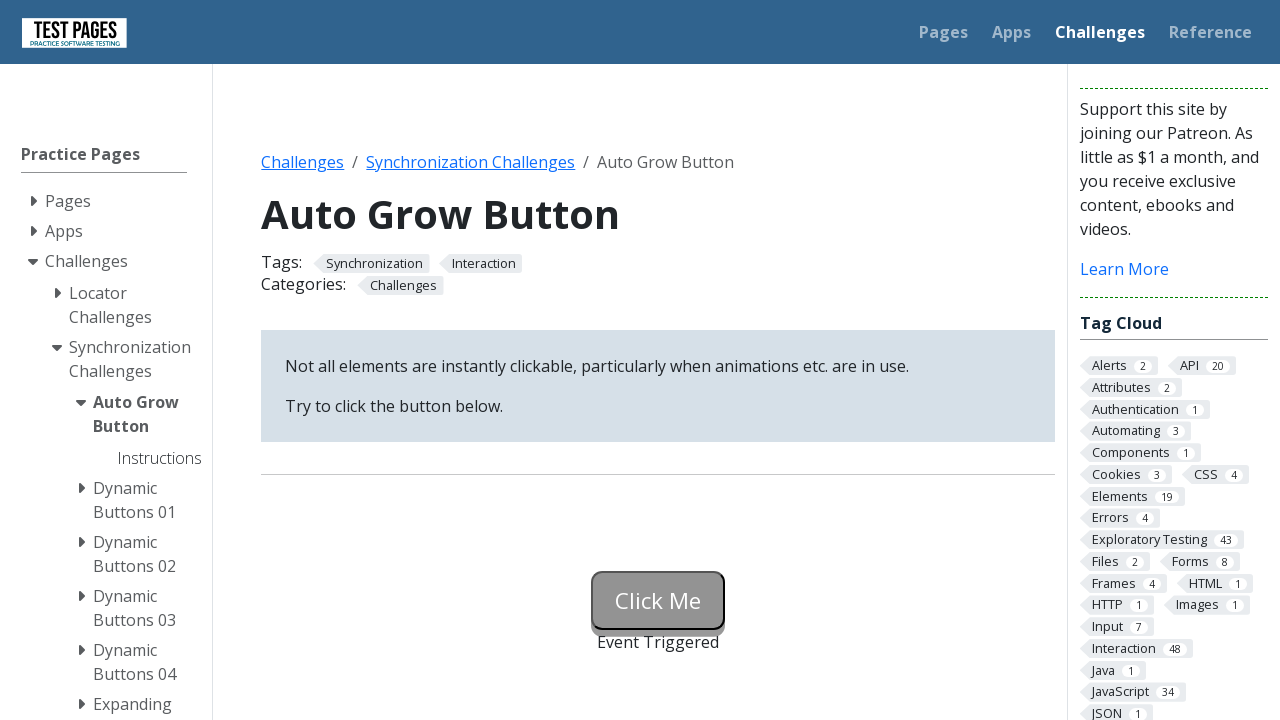

Verified that 'Event Triggered' text appears after clicking button
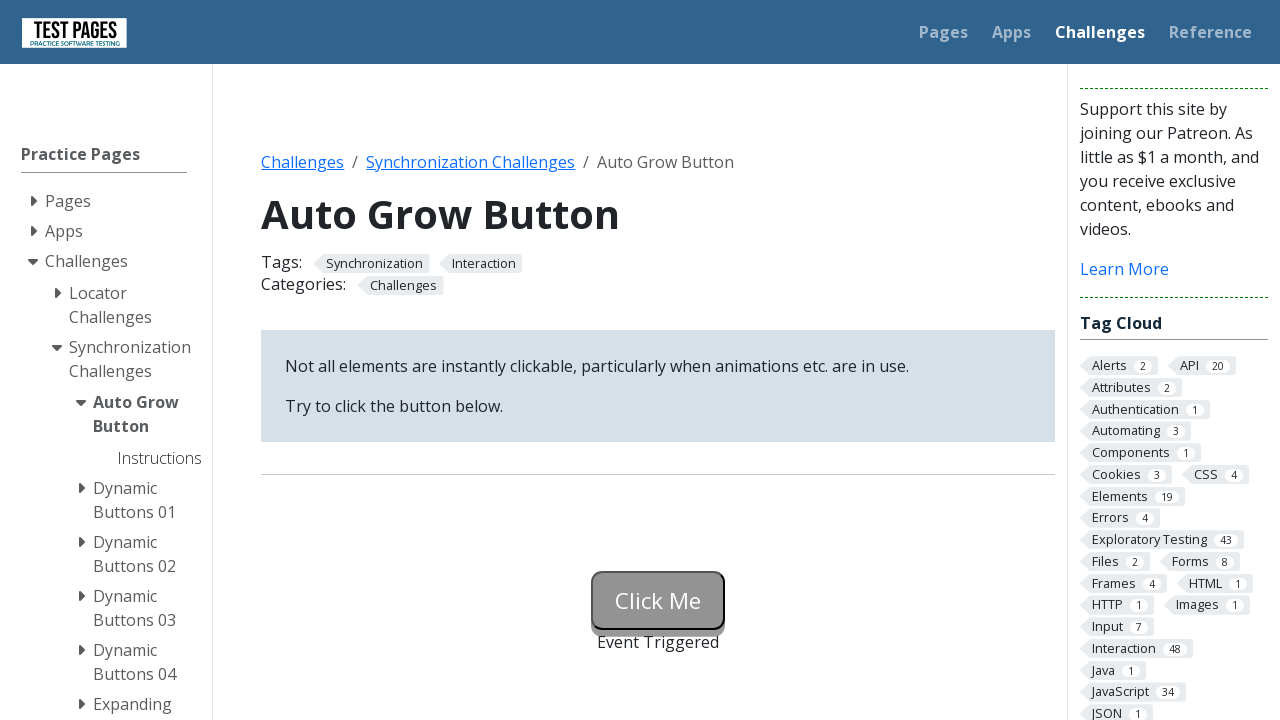

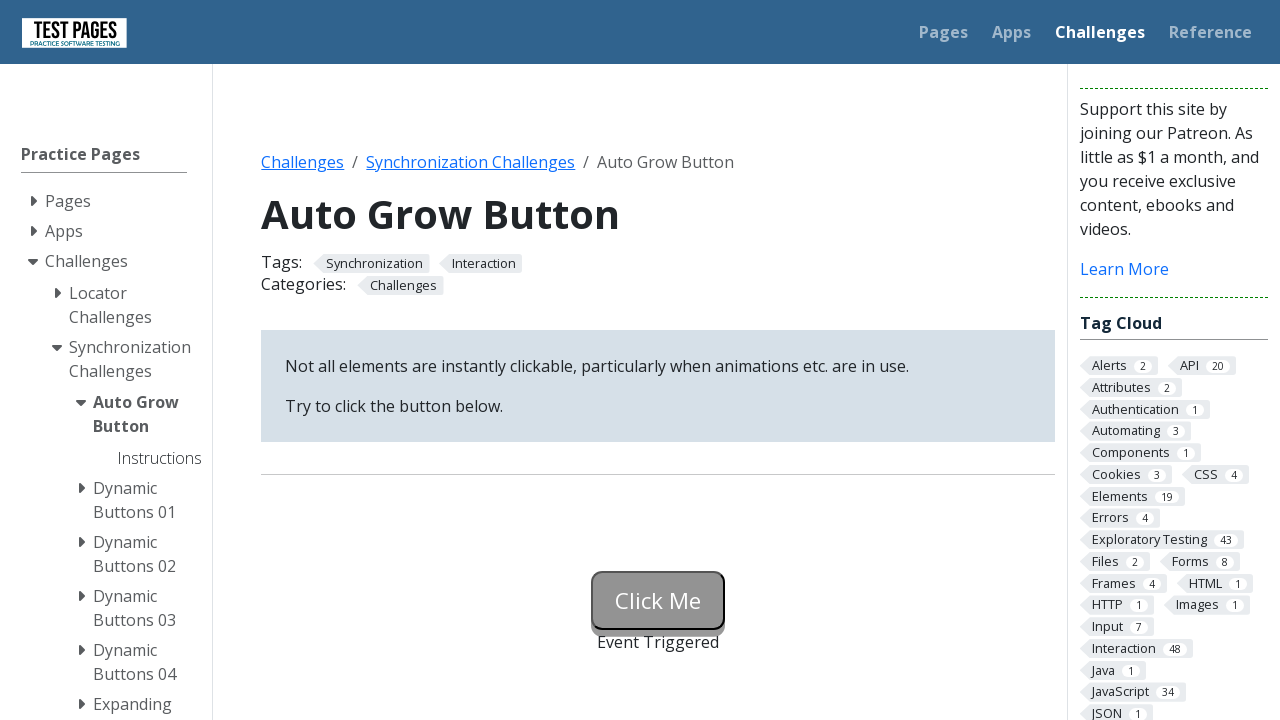